Clicks a button to show an alert and handles it, then verifies the result

Starting URL: https://neoris-ddc.github.io/testingautomation/selenium/alerts.html

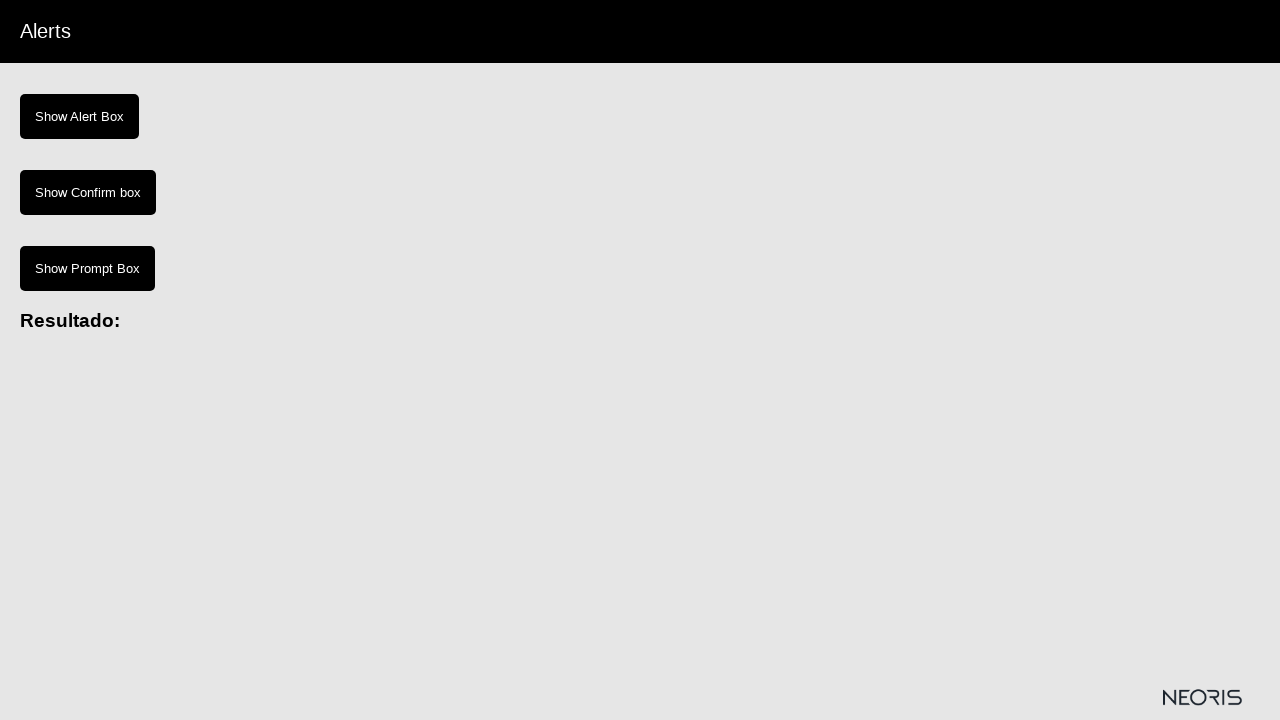

Set viewport size to 1920x1080
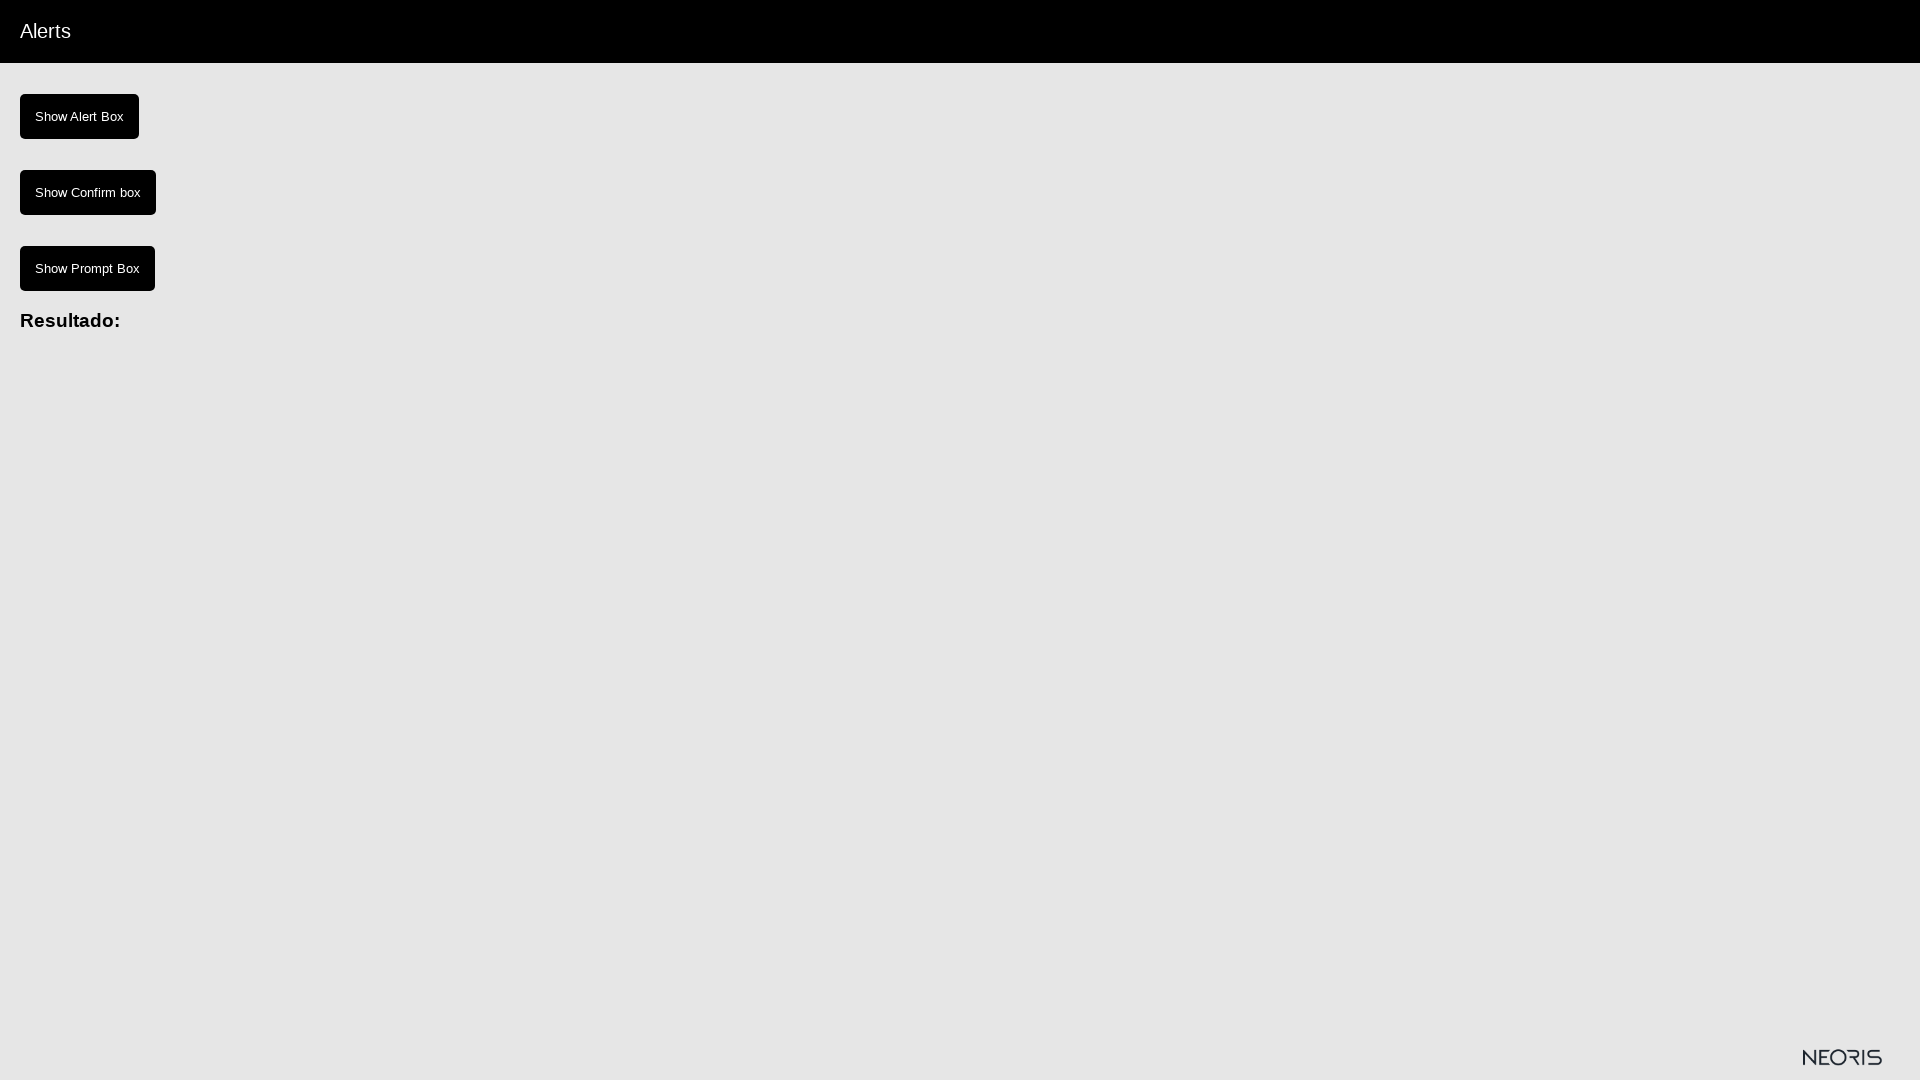

Set up dialog handler to accept alerts
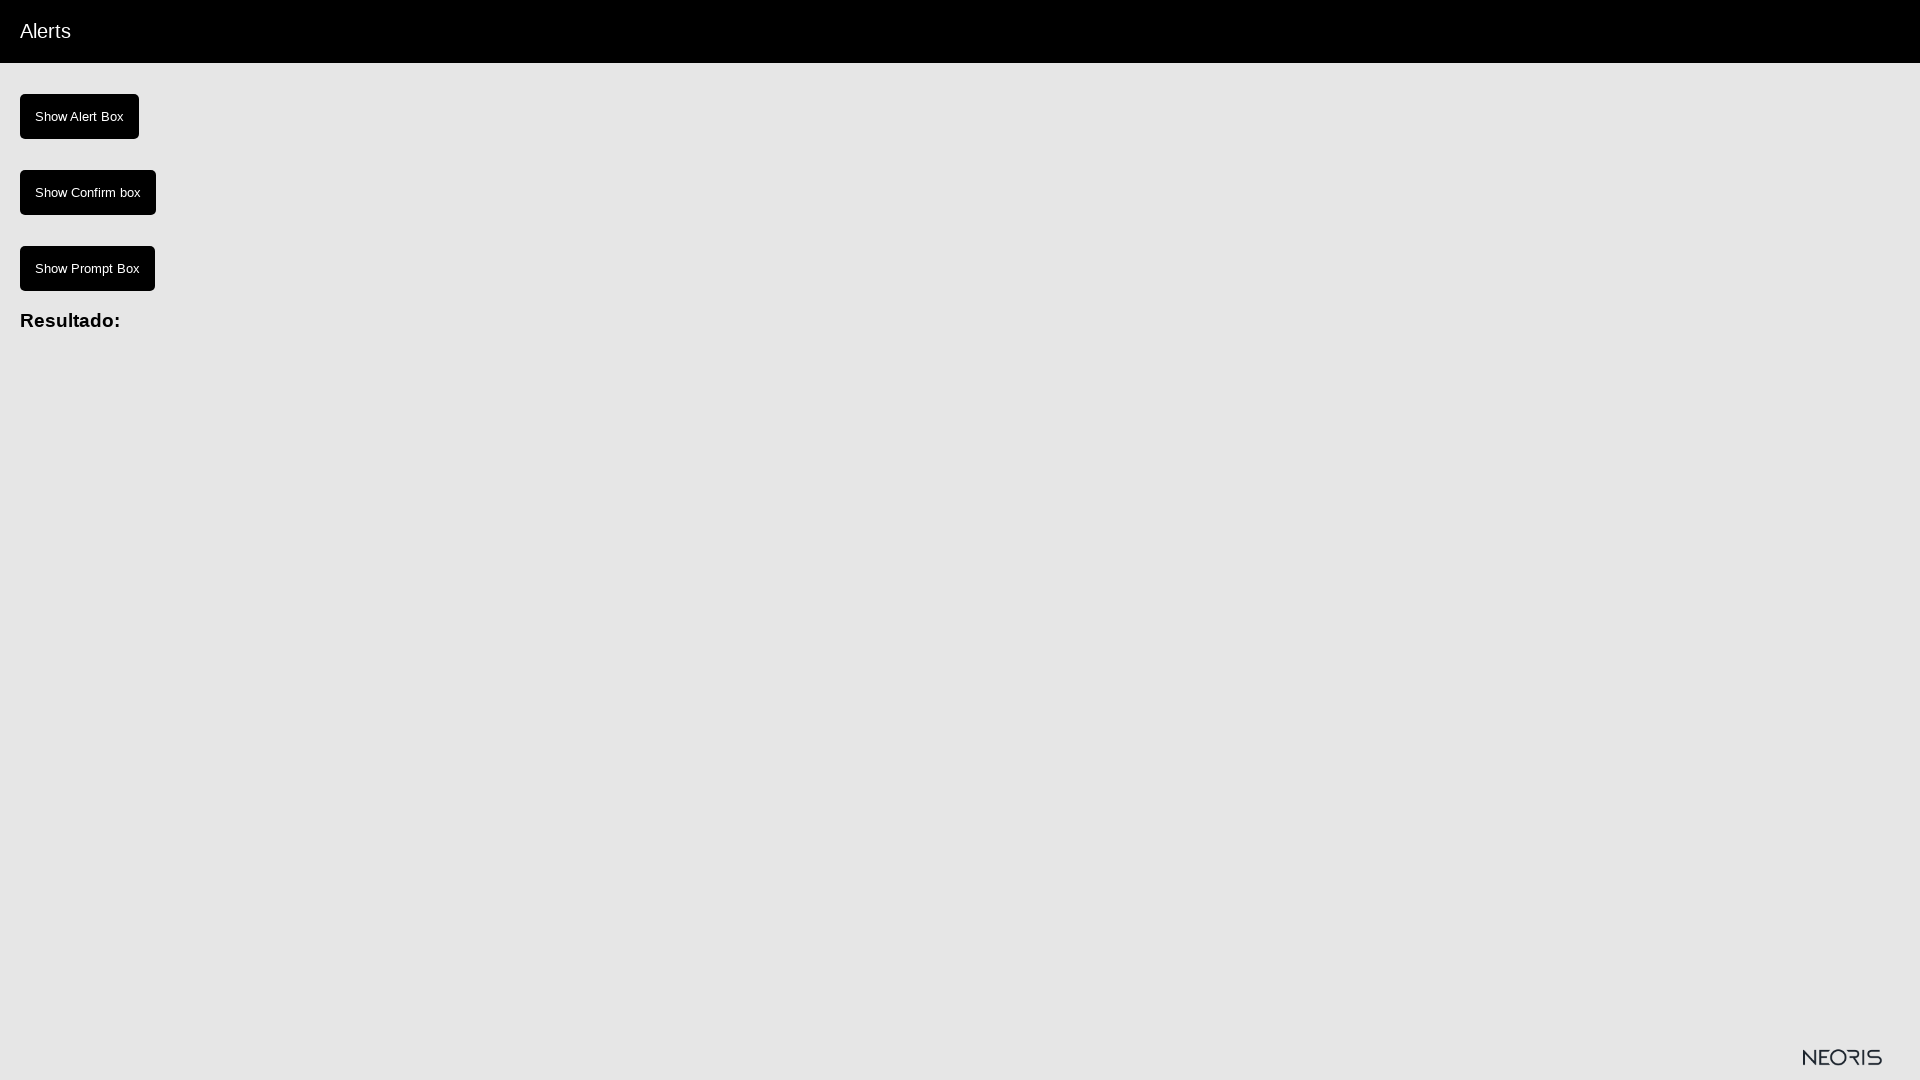

Clicked button to show alert at (80, 116) on #show-alert
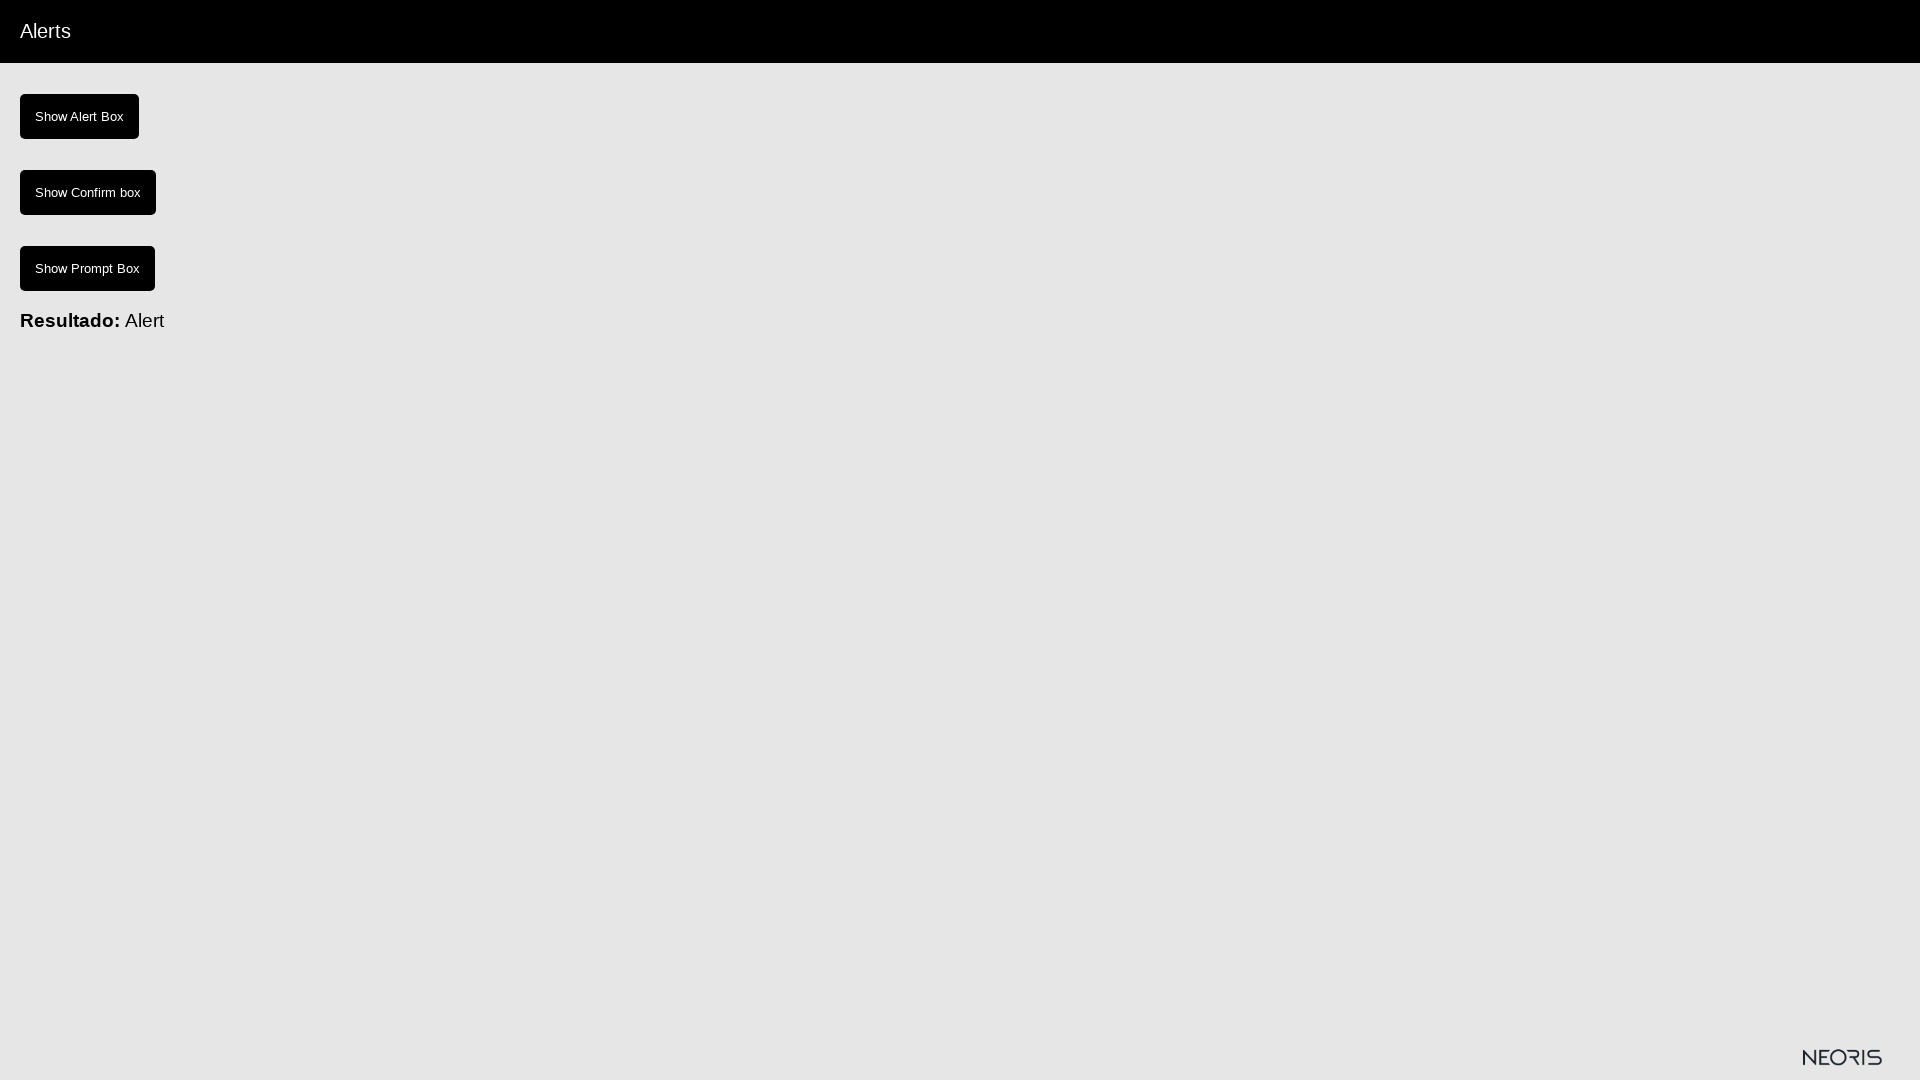

Alert dialog was handled and result element became visible
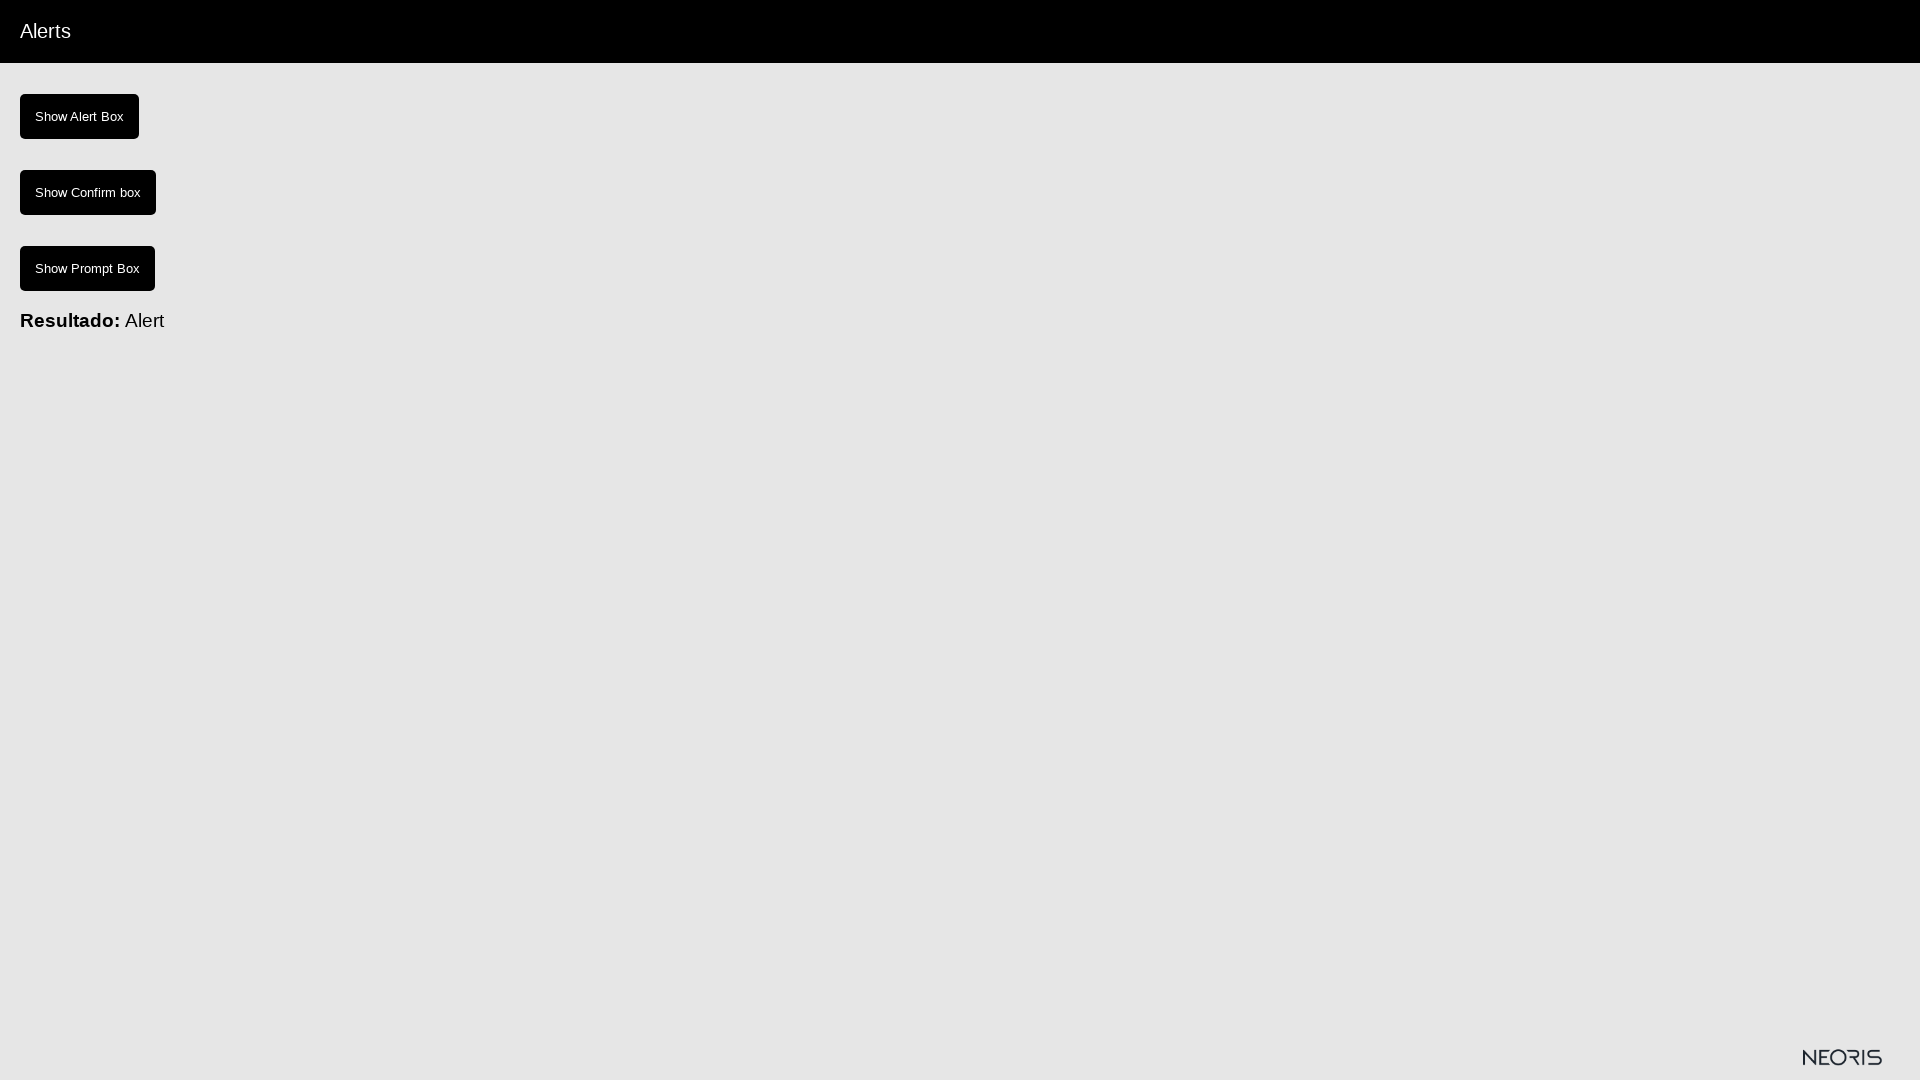

Verified result value equals 'Alert'
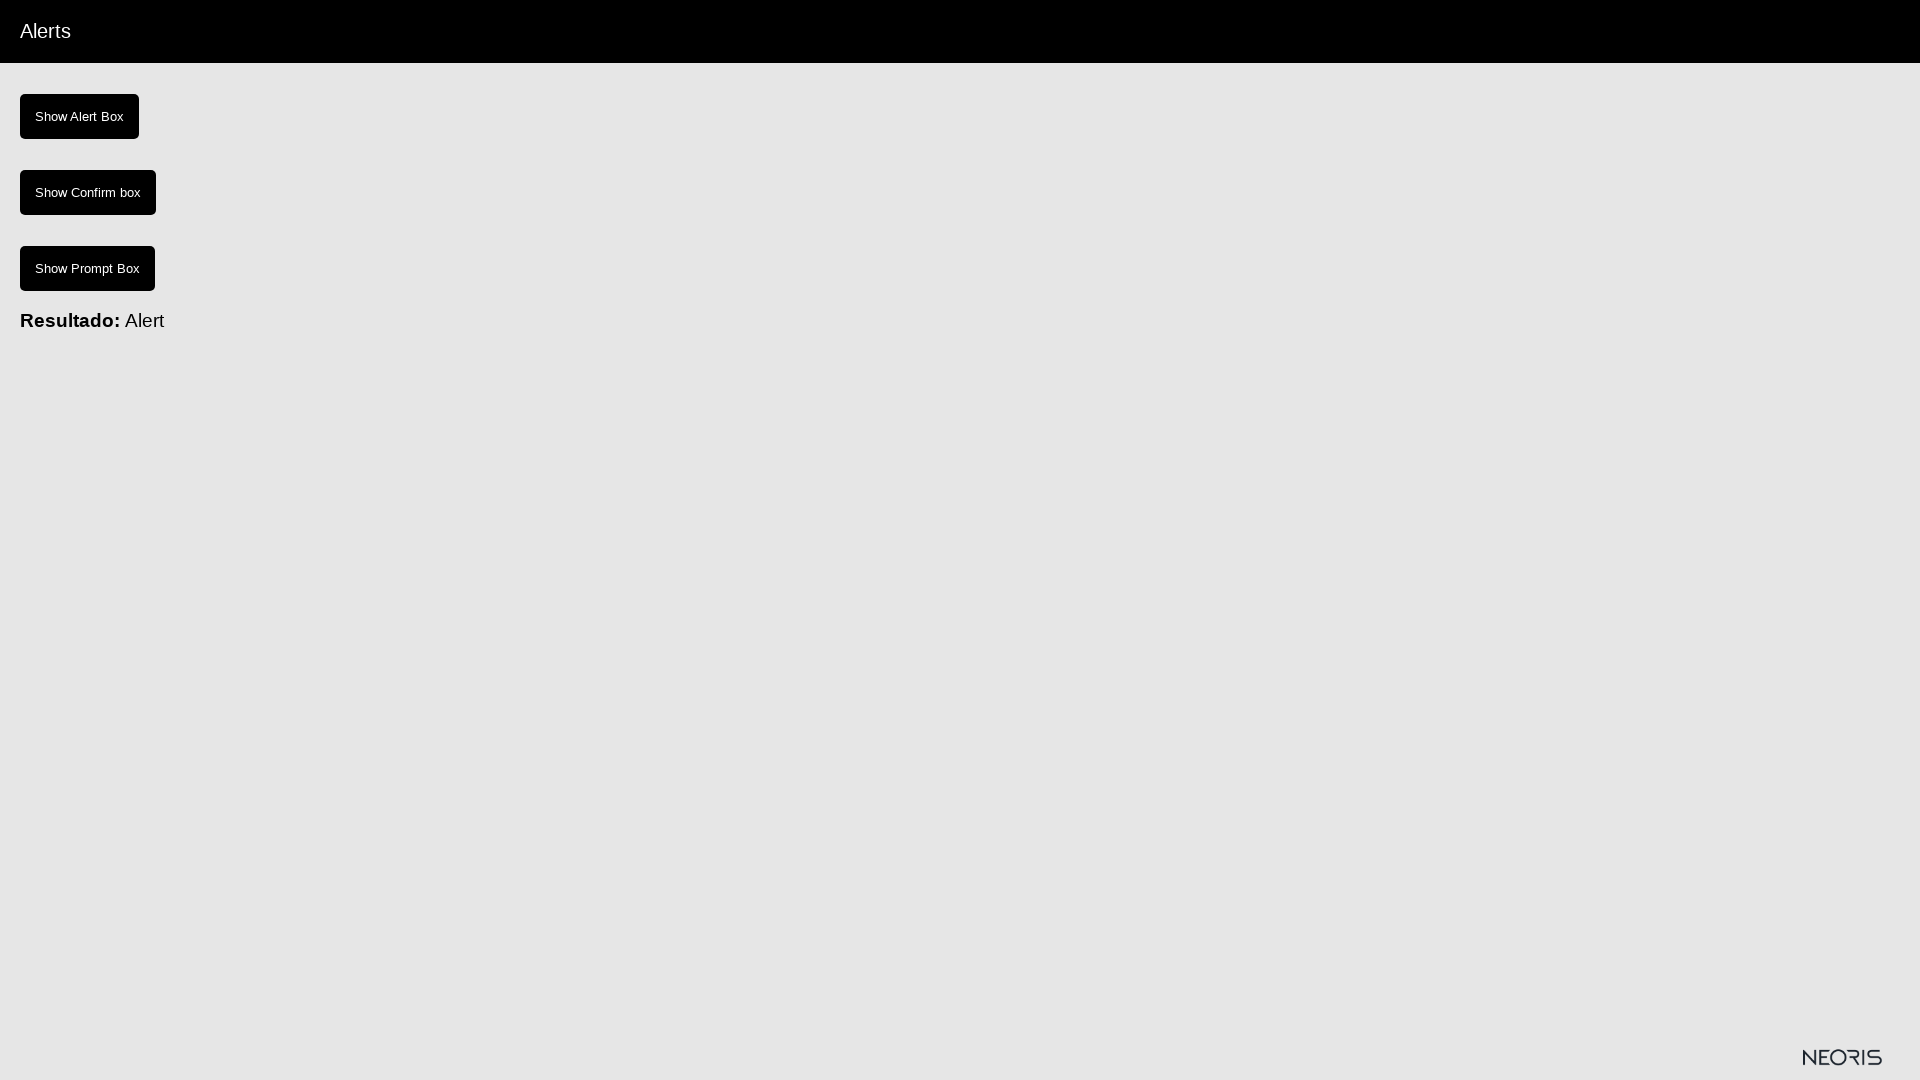

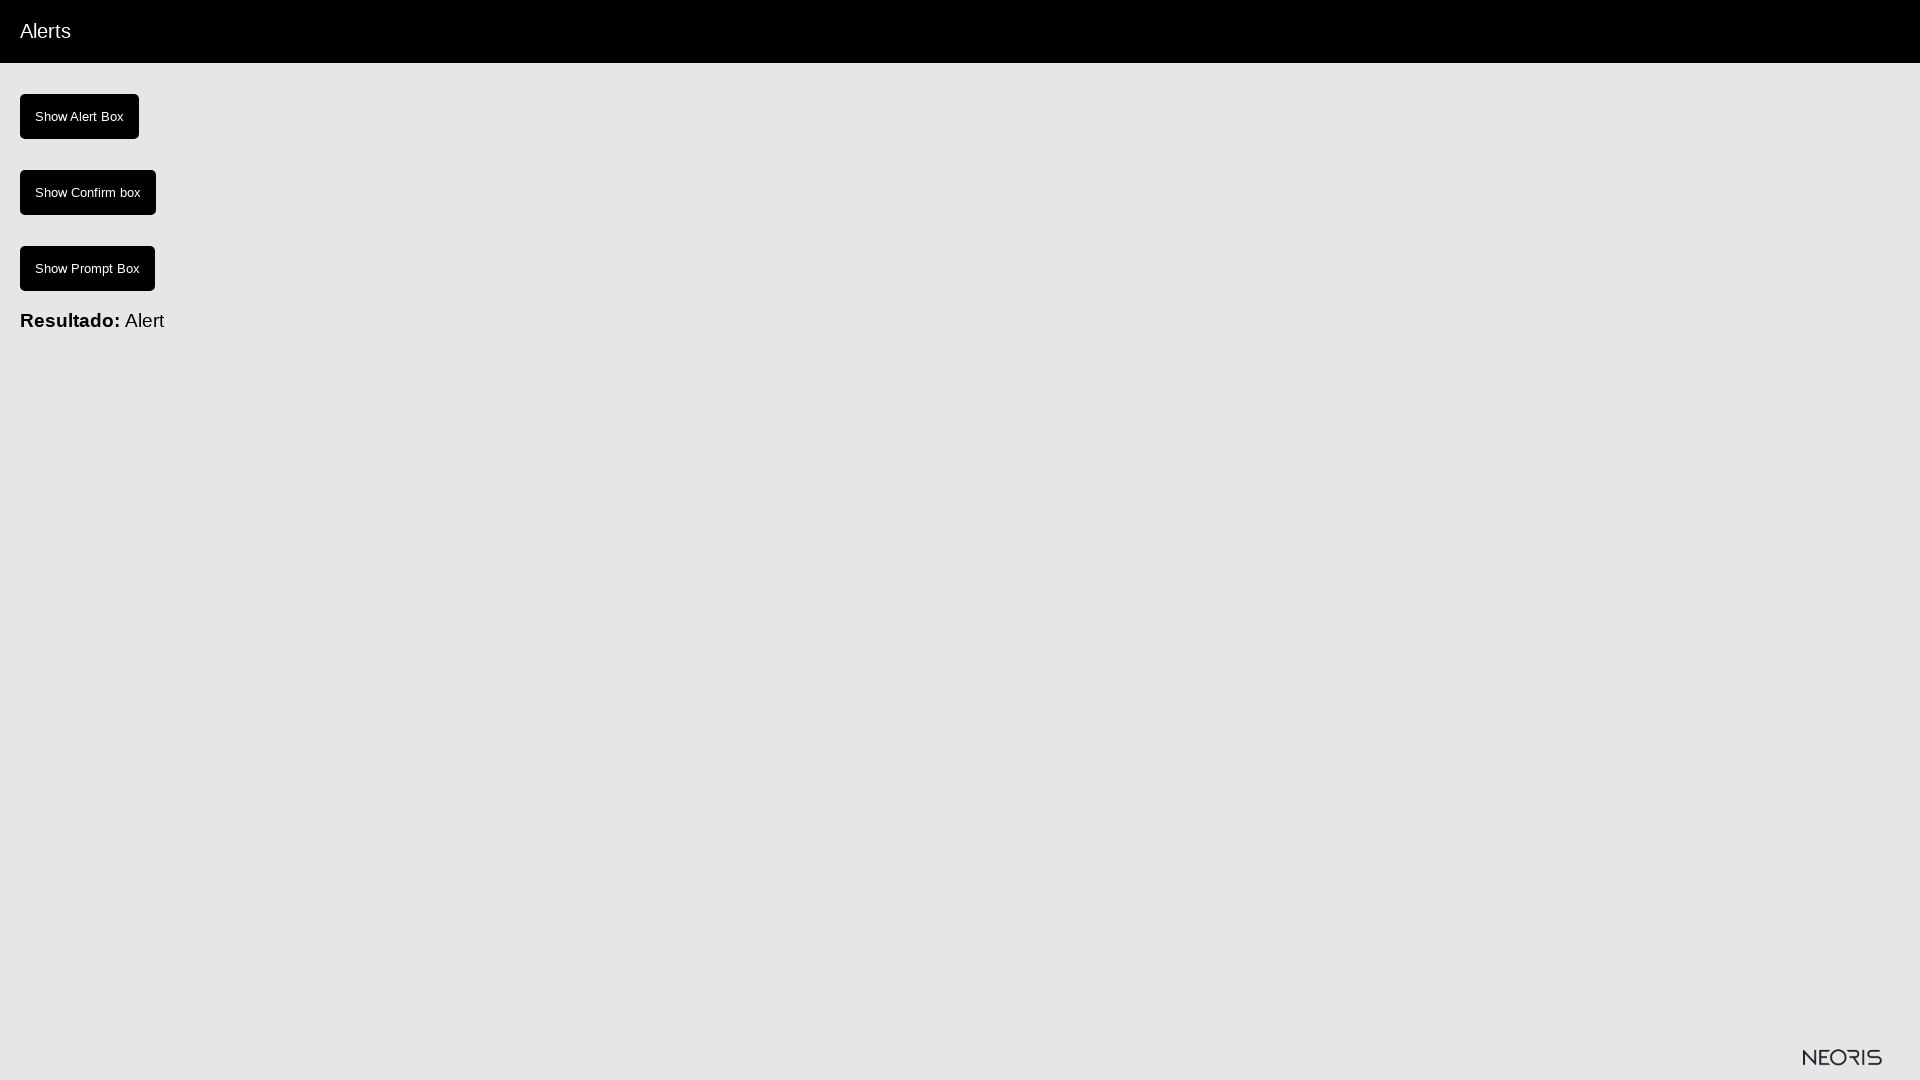